Waits for a price to reach $100, clicks a book button, solves a math problem, and submits the answer

Starting URL: http://suninjuly.github.io/explicit_wait2.html

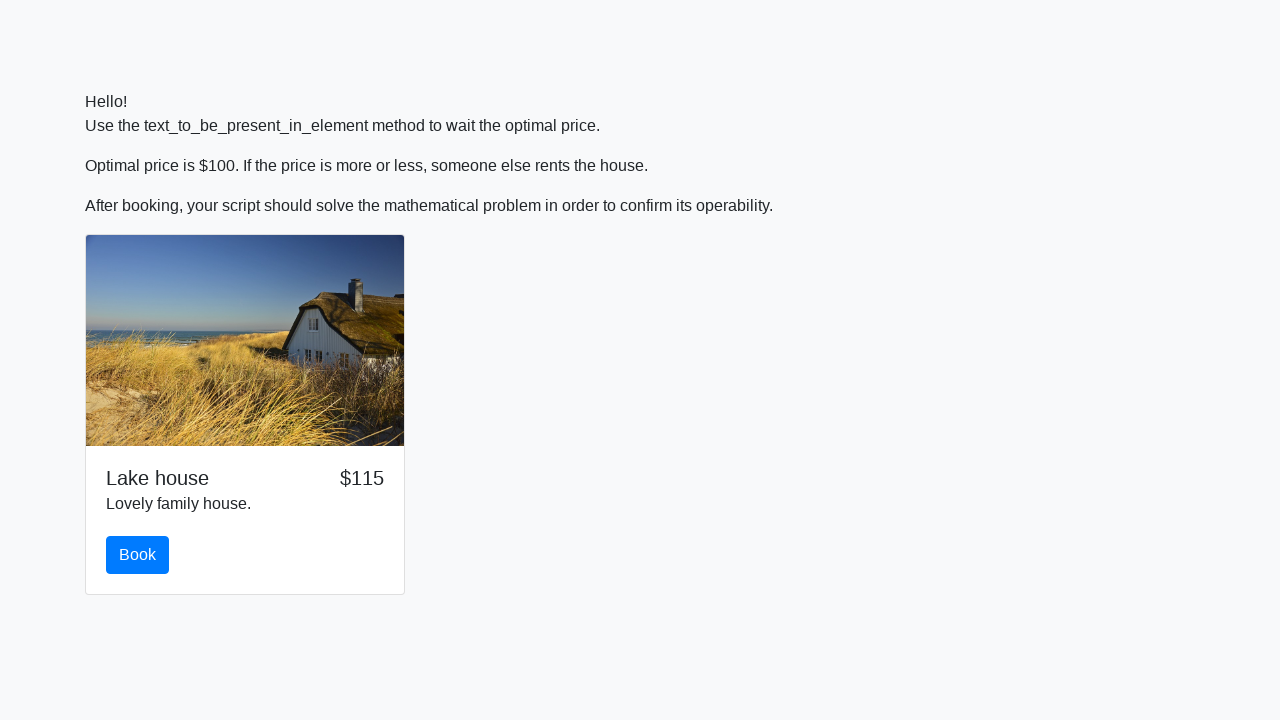

Price reached $100
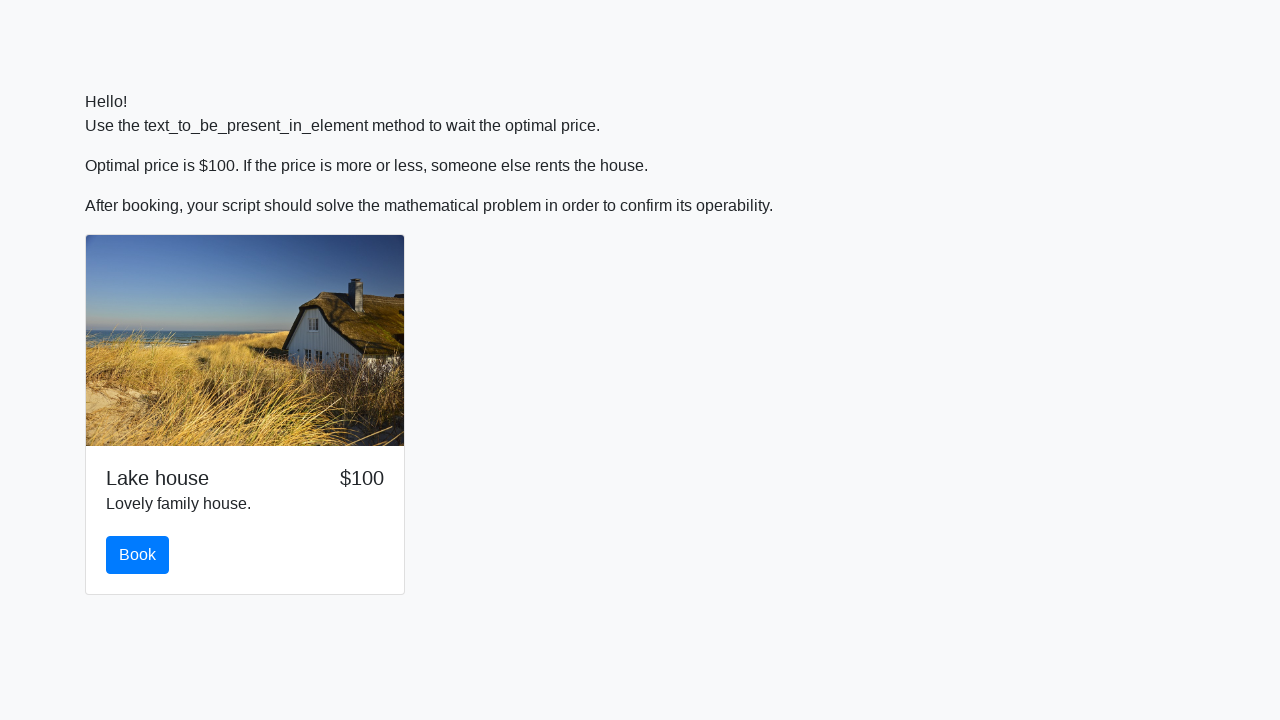

Clicked the book button at (138, 555) on #book
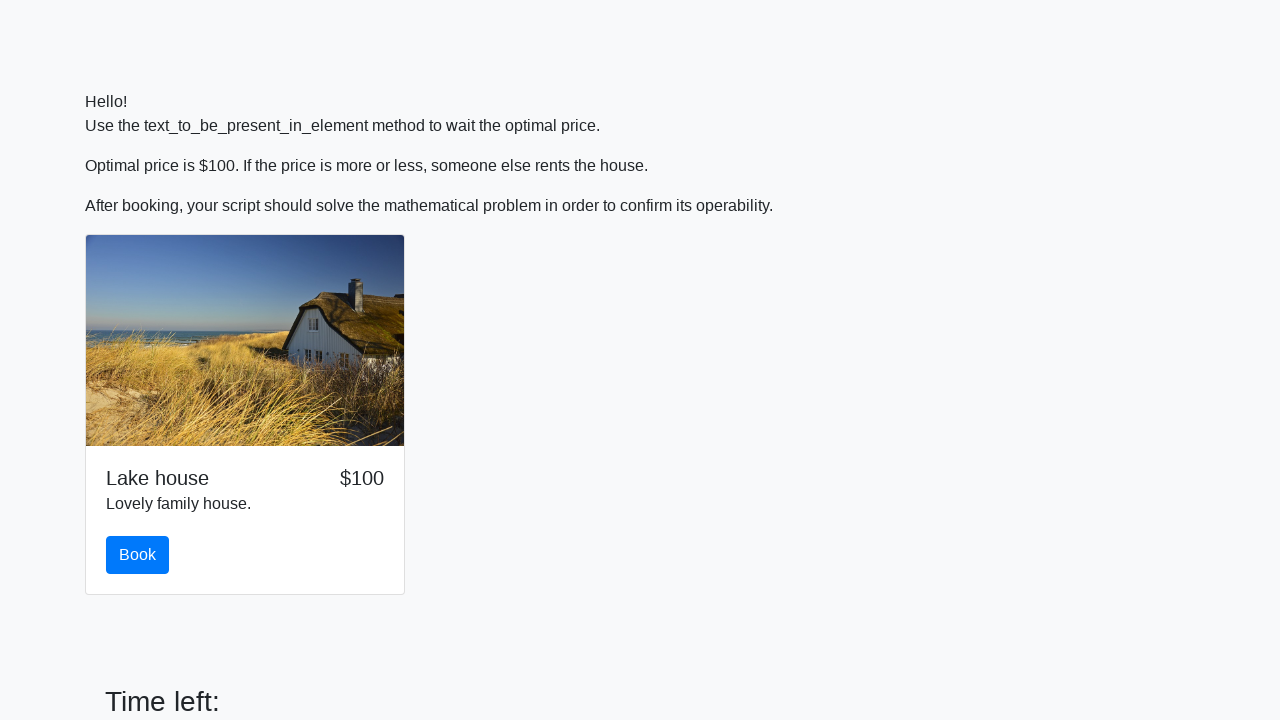

Retrieved math problem value: 718
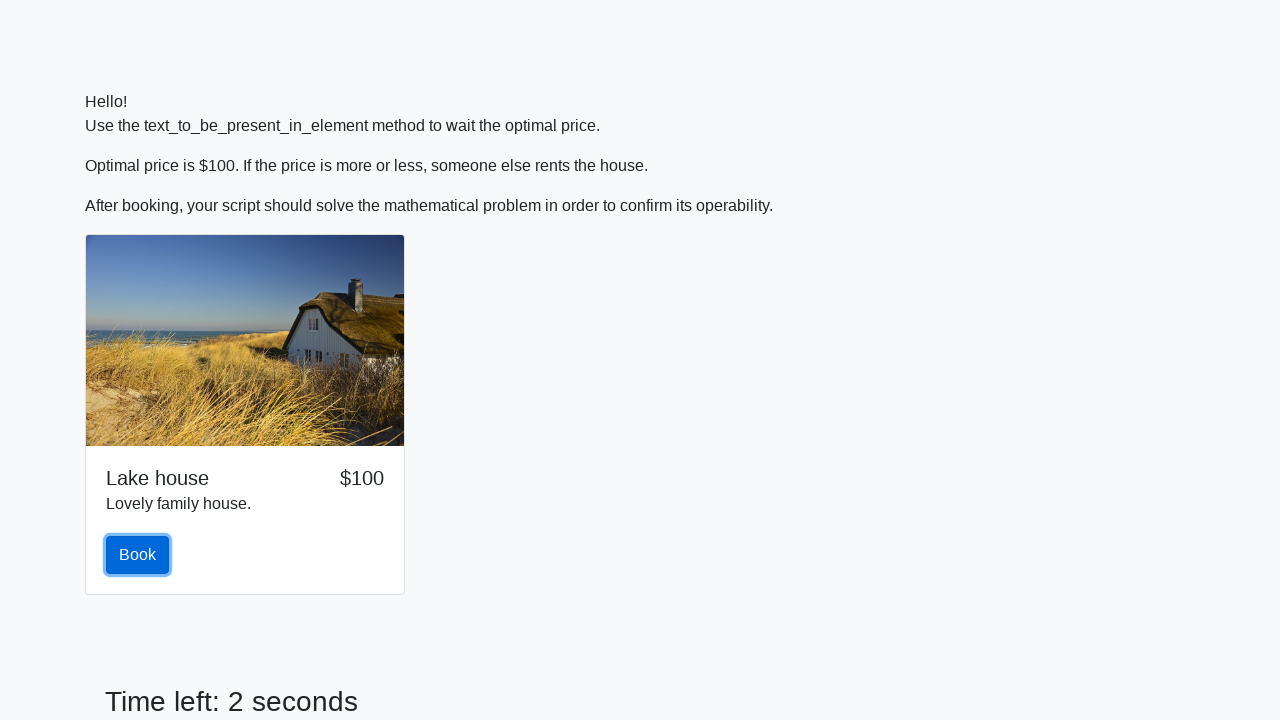

Calculated answer: 2.4741989997857234
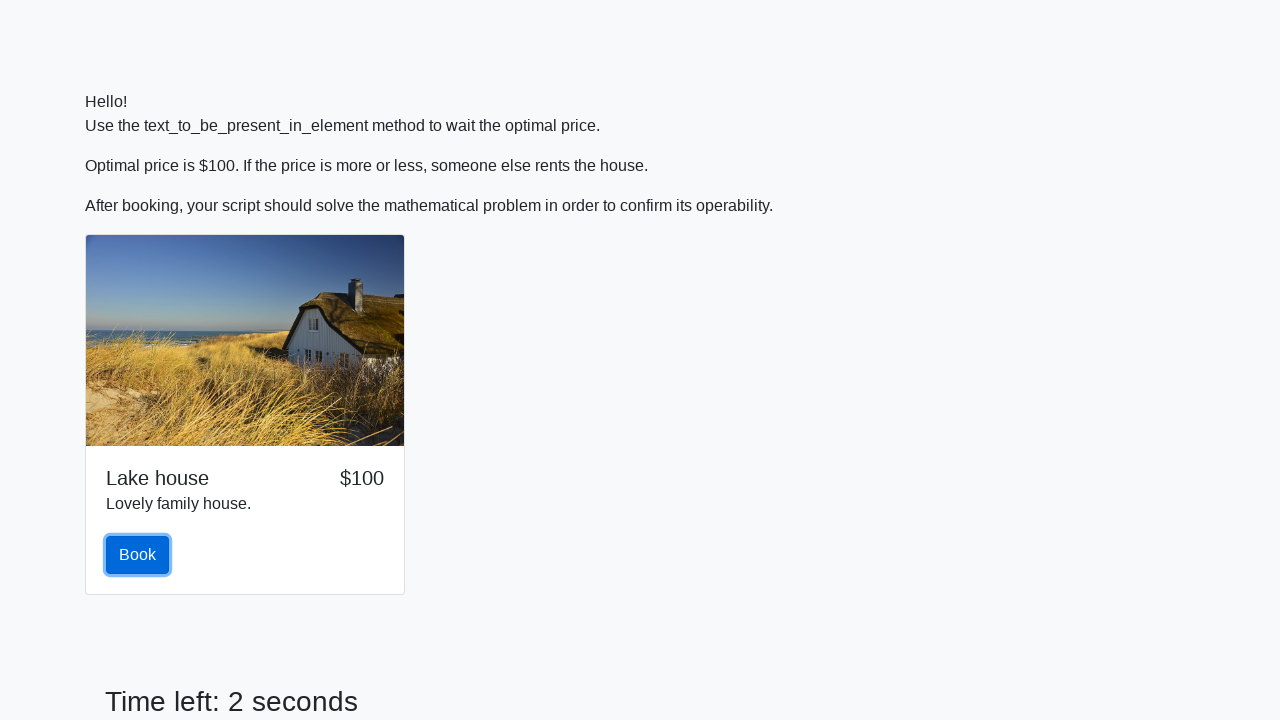

Filled in the answer field on #answer
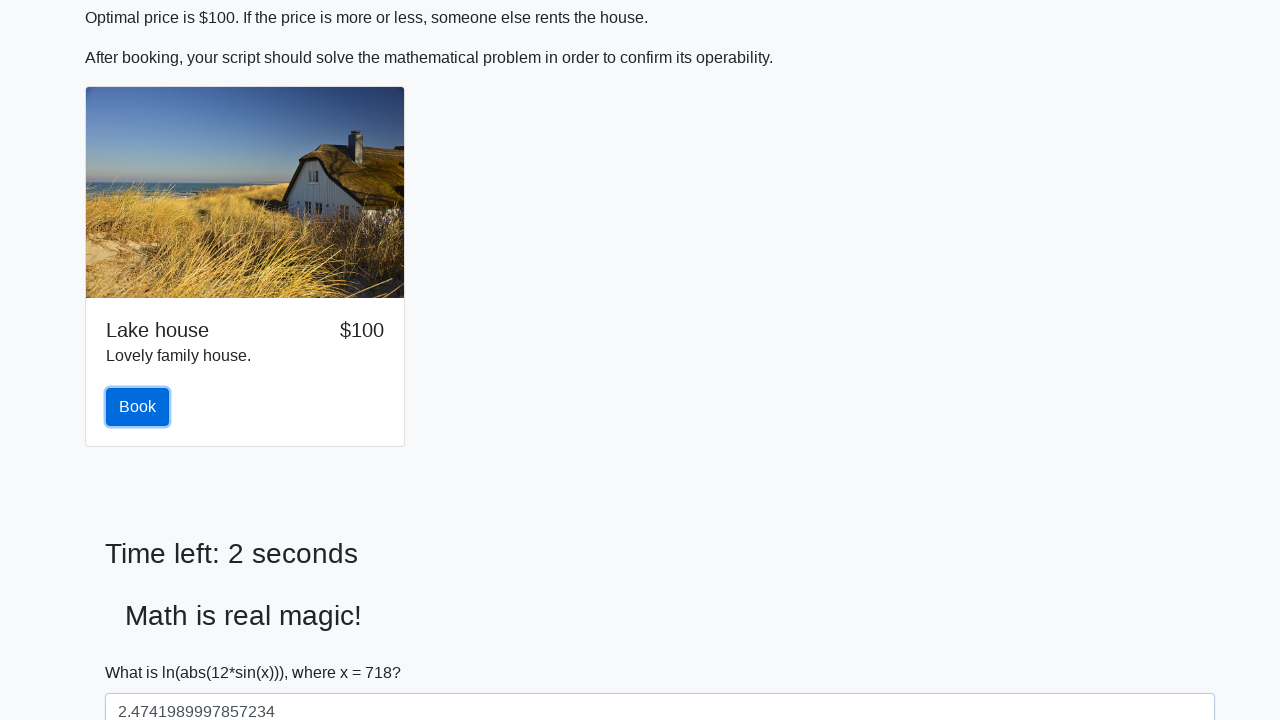

Submitted the form at (143, 651) on button[type="submit"]
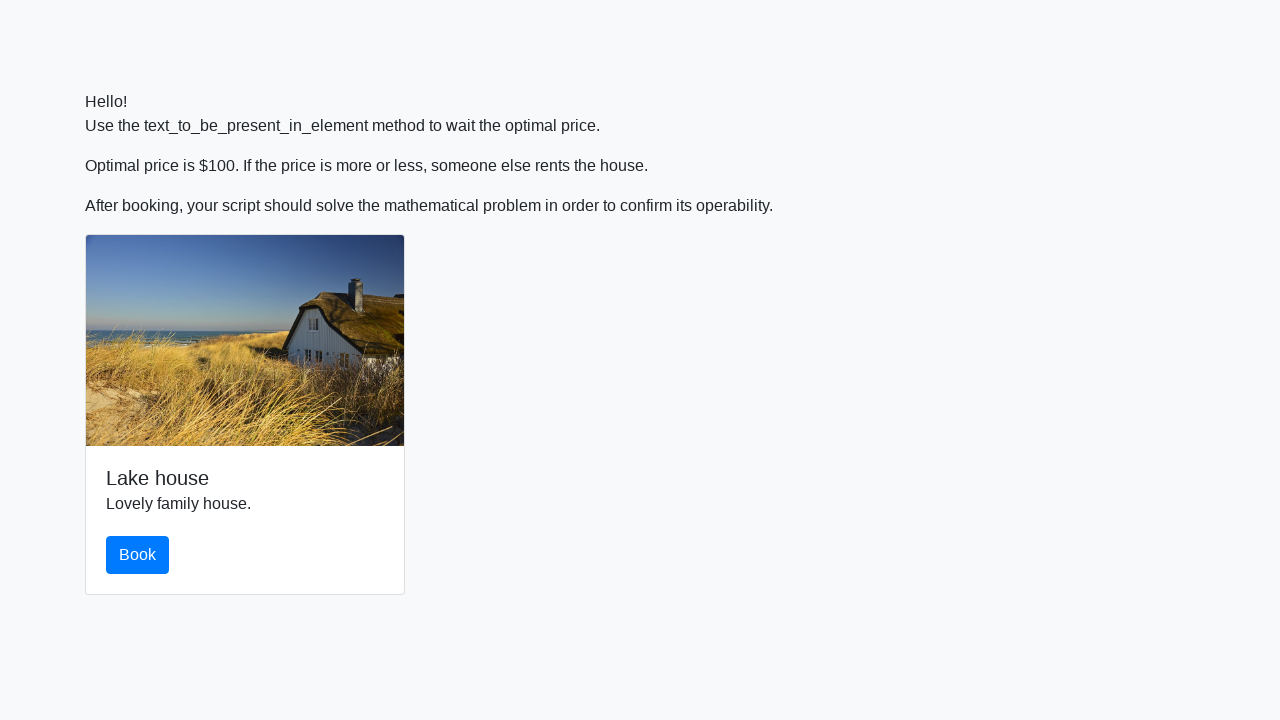

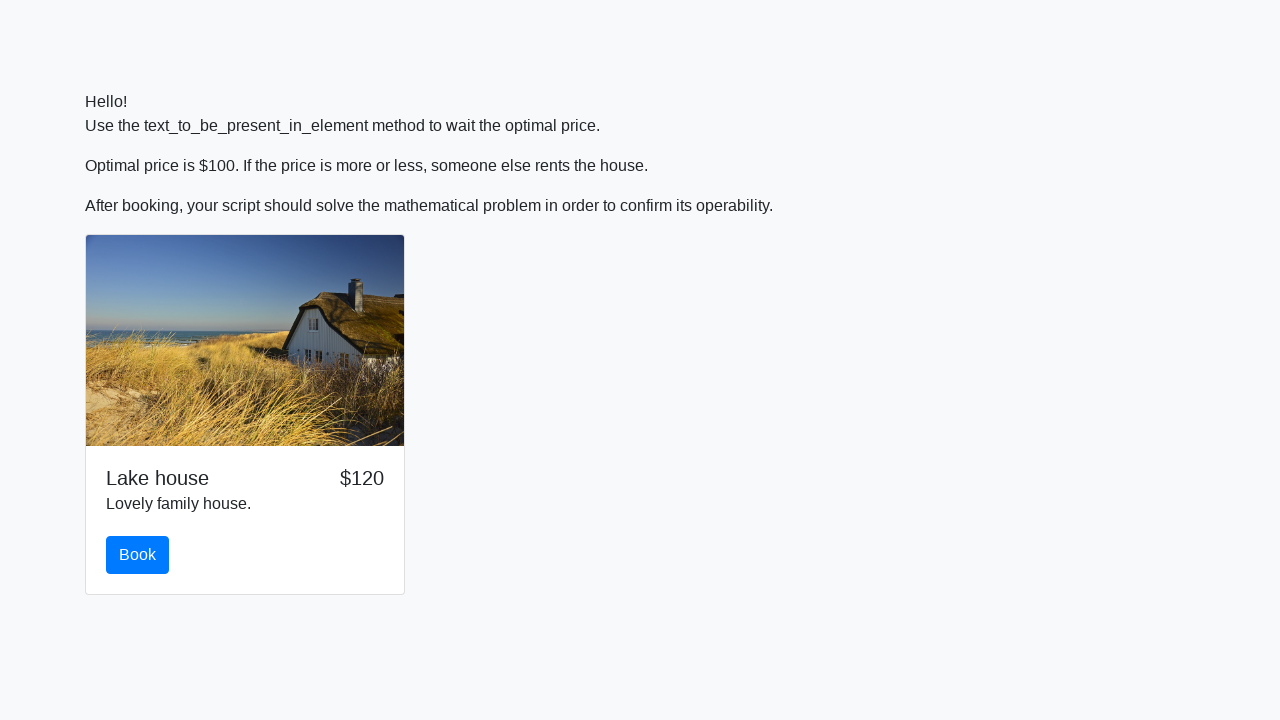